Tests dropdown selection functionality on a demo e-commerce site by clicking a sort dropdown and selecting the "Lowest to highest" option

Starting URL: https://www.bstackdemo.com/

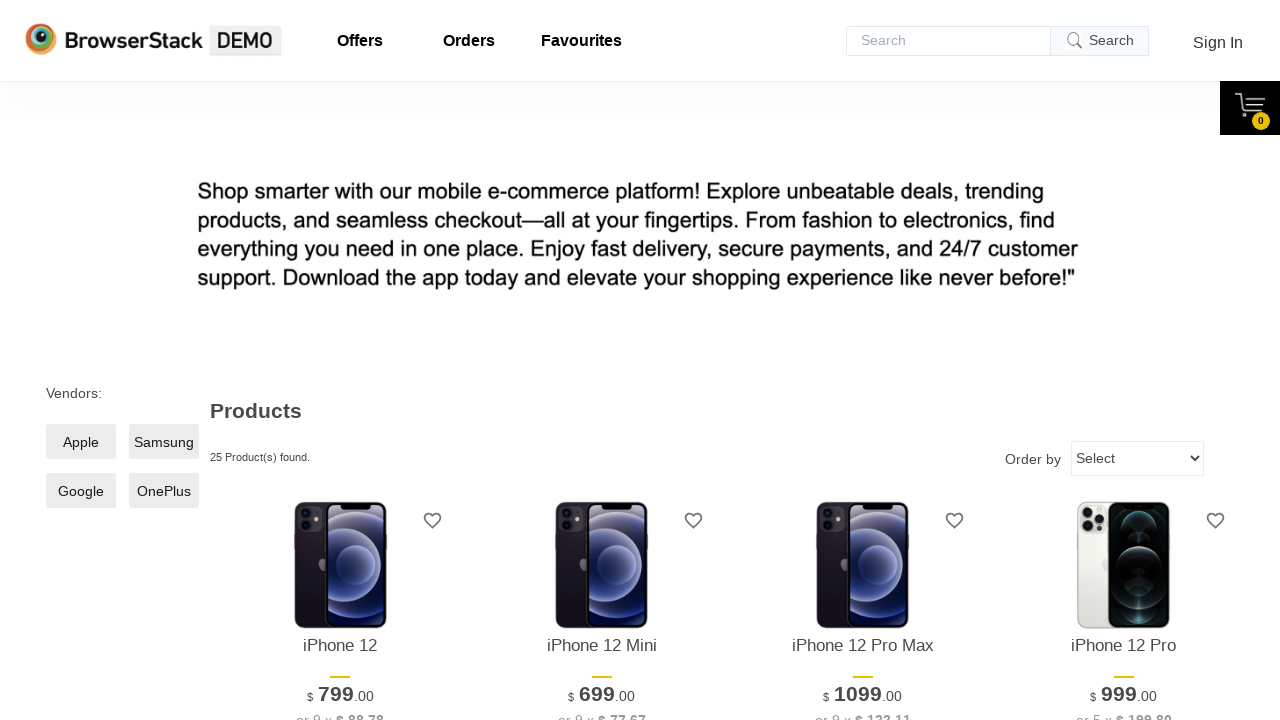

Clicked on the sort dropdown to open it at (1138, 458) on div.sort select
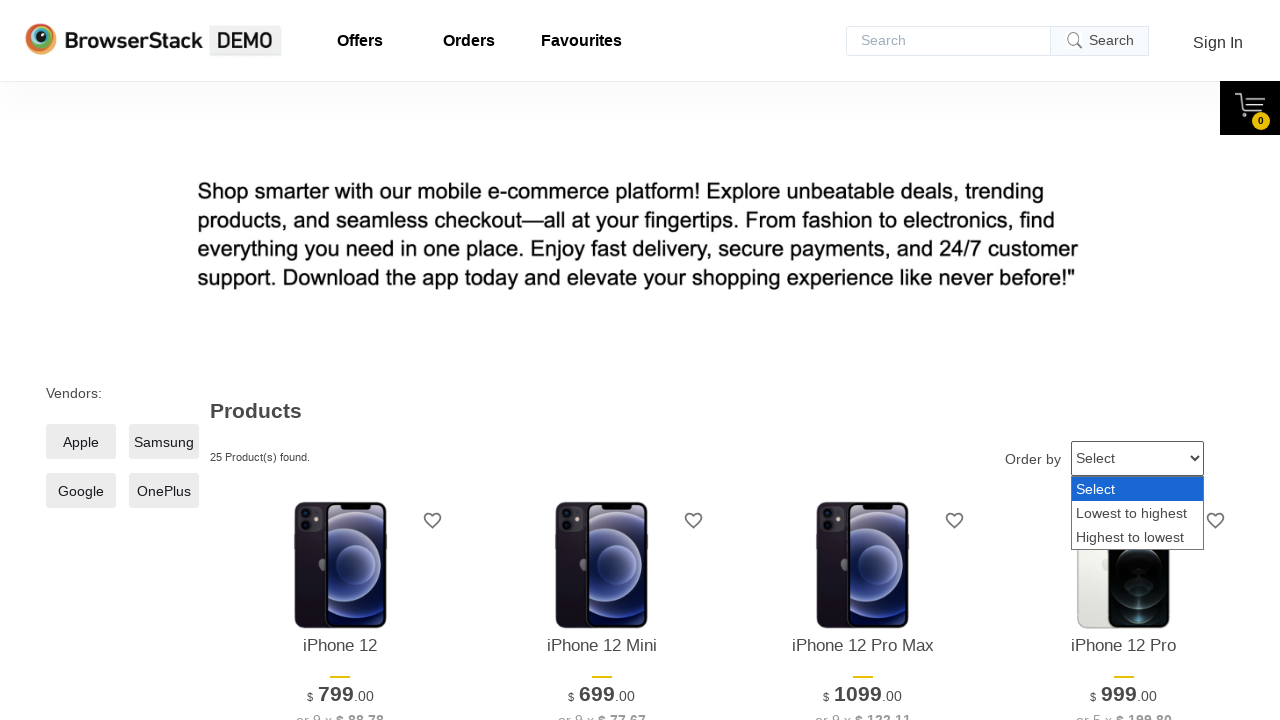

Selected 'Lowest to highest' option from the sort dropdown on div.sort select
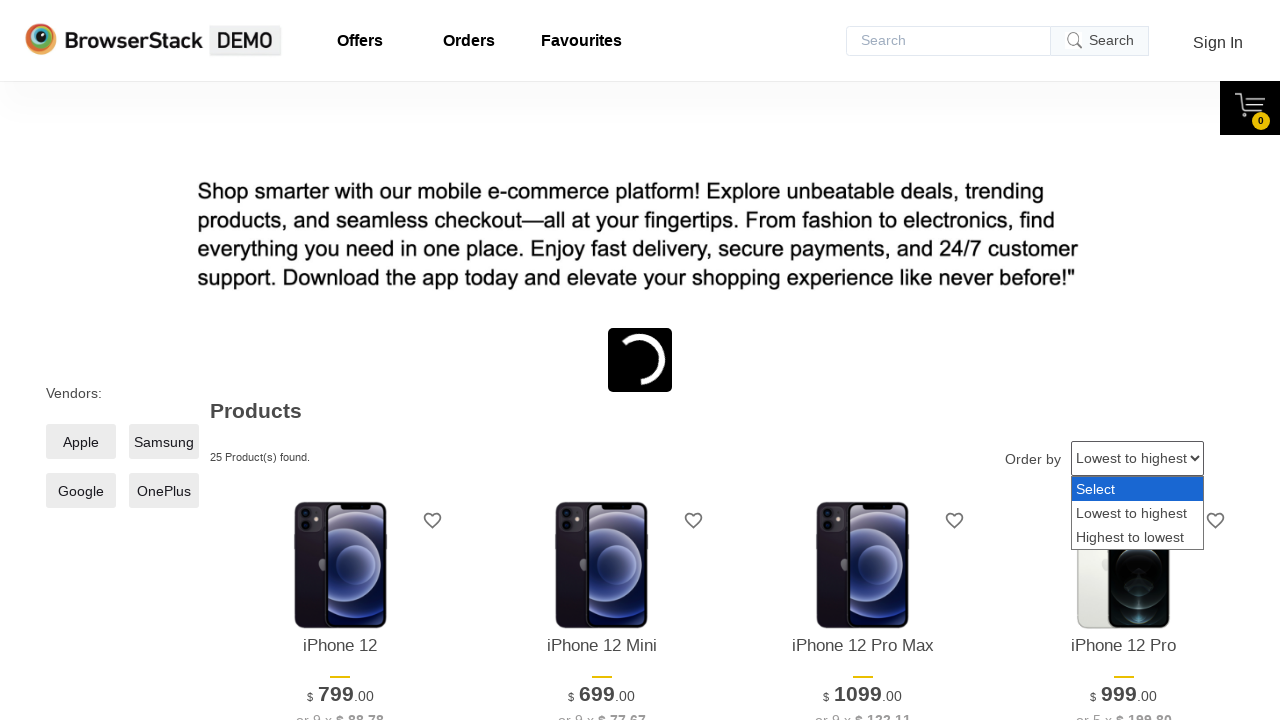

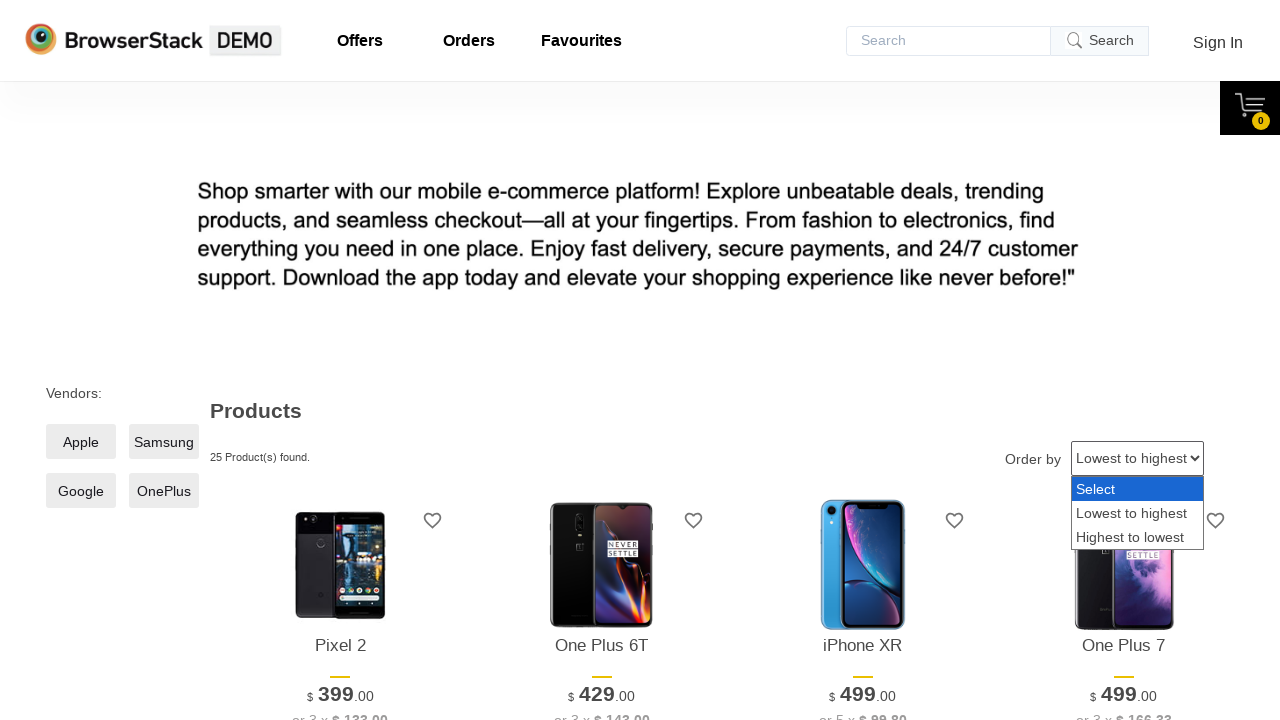